Tests filling out a sign-up form with dynamic attributes on a Selenium training website, including username, password, confirm password, and email fields, then clicking the Sign Up button.

Starting URL: https://v1.training-support.net/selenium/dynamic-attributes

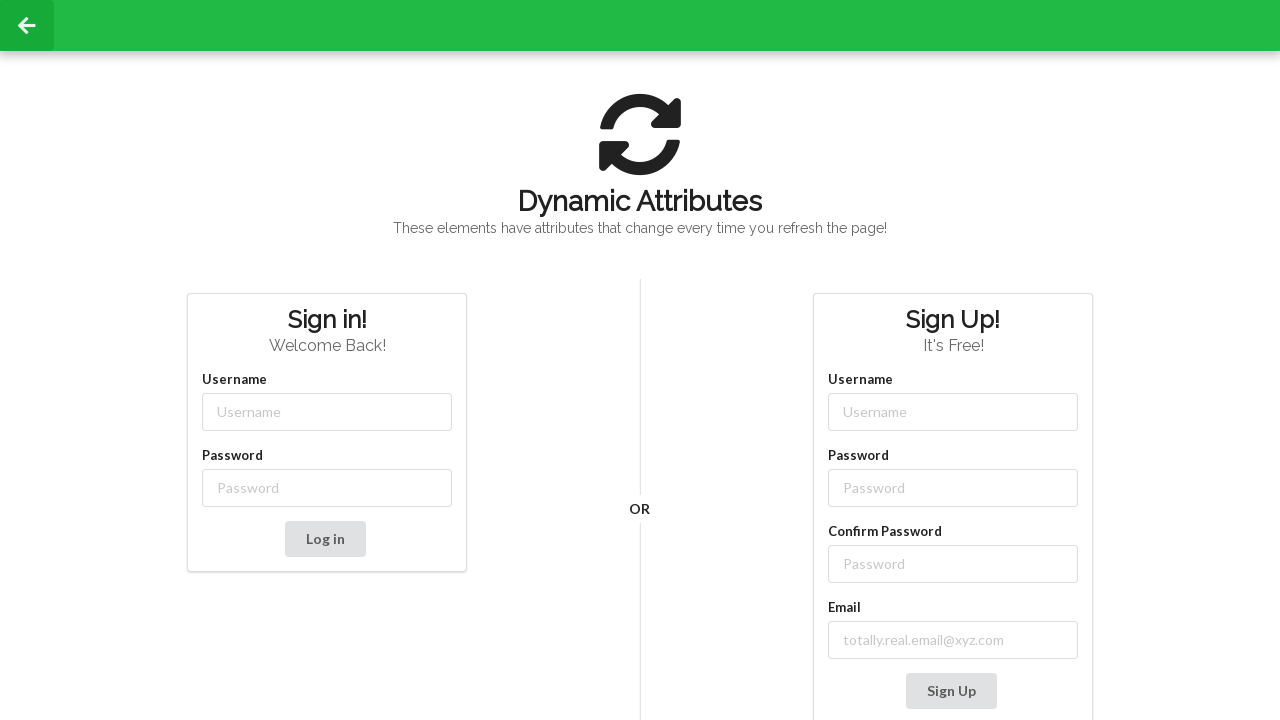

Filled username field with 'NewUser' using partial class match on input[class*='-username']
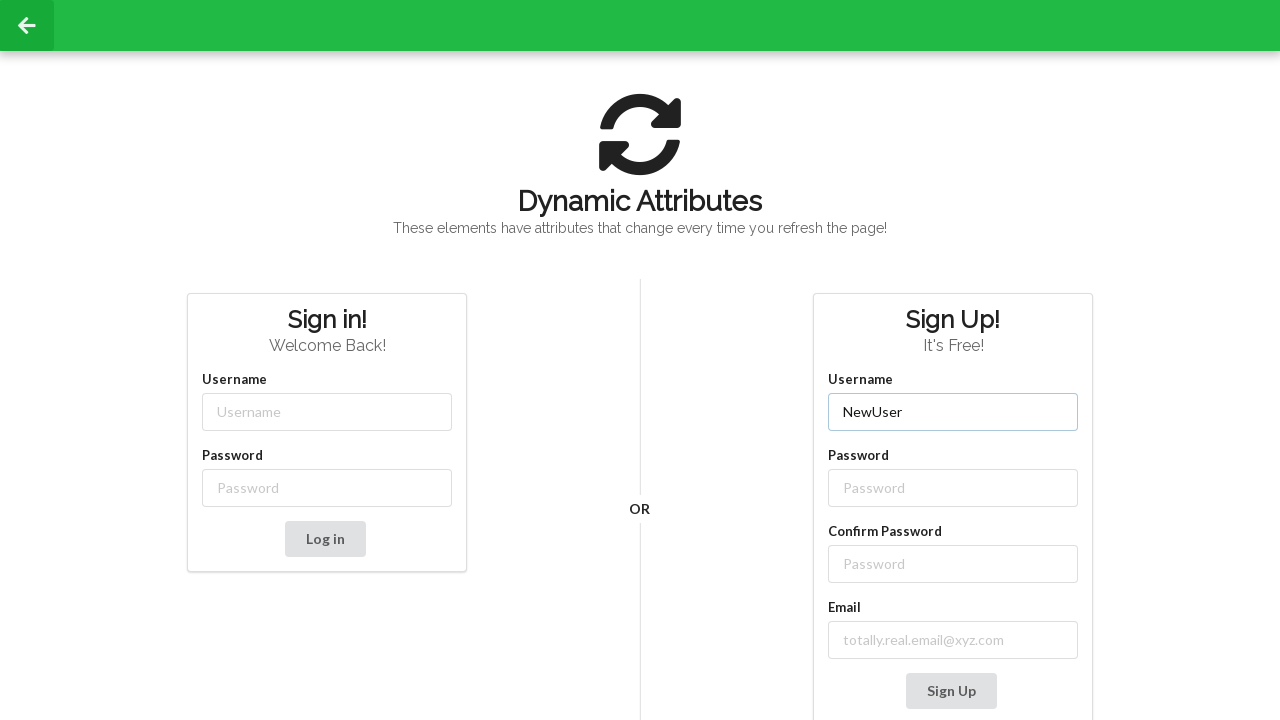

Filled password field with 'Password' using partial class match on input[class*='-password']
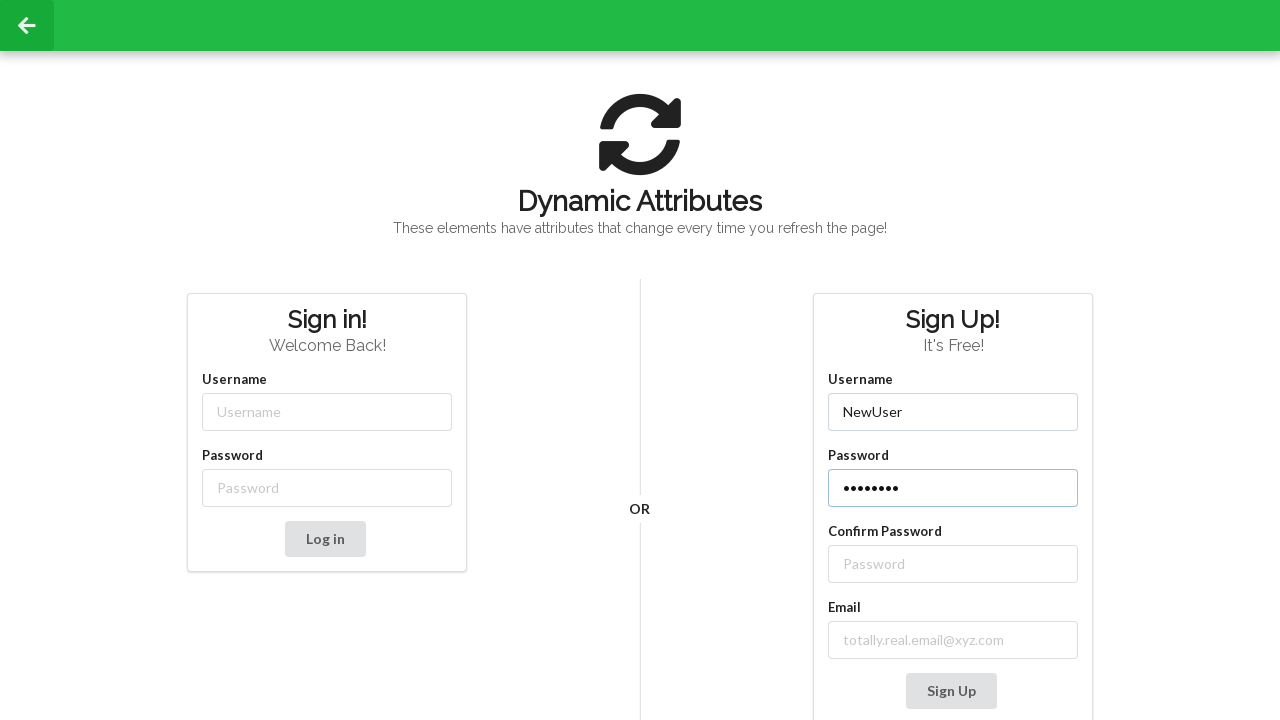

Filled confirm password field with 'Password' using XPath sibling selector on //label[text()='Confirm Password']/following-sibling::input
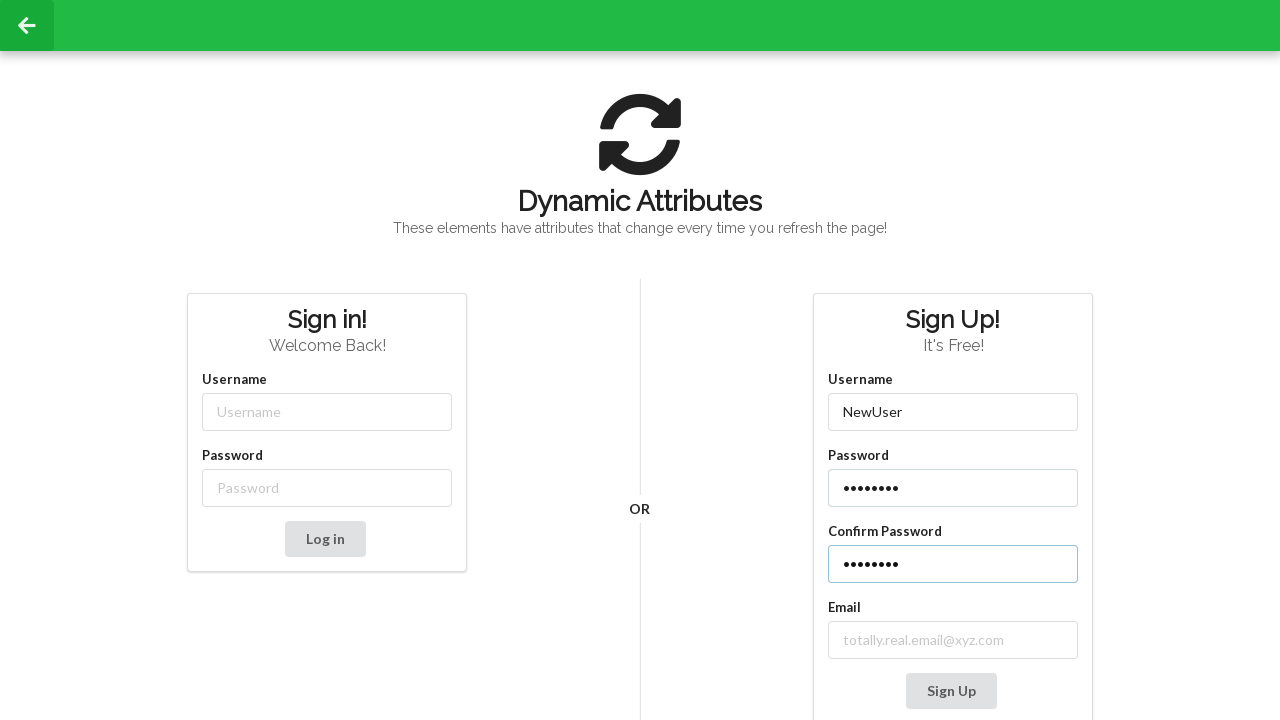

Filled email field with 'real_email@xyz.com' using XPath containing text selector on //label[contains(text(), 'mail')]/following-sibling::input
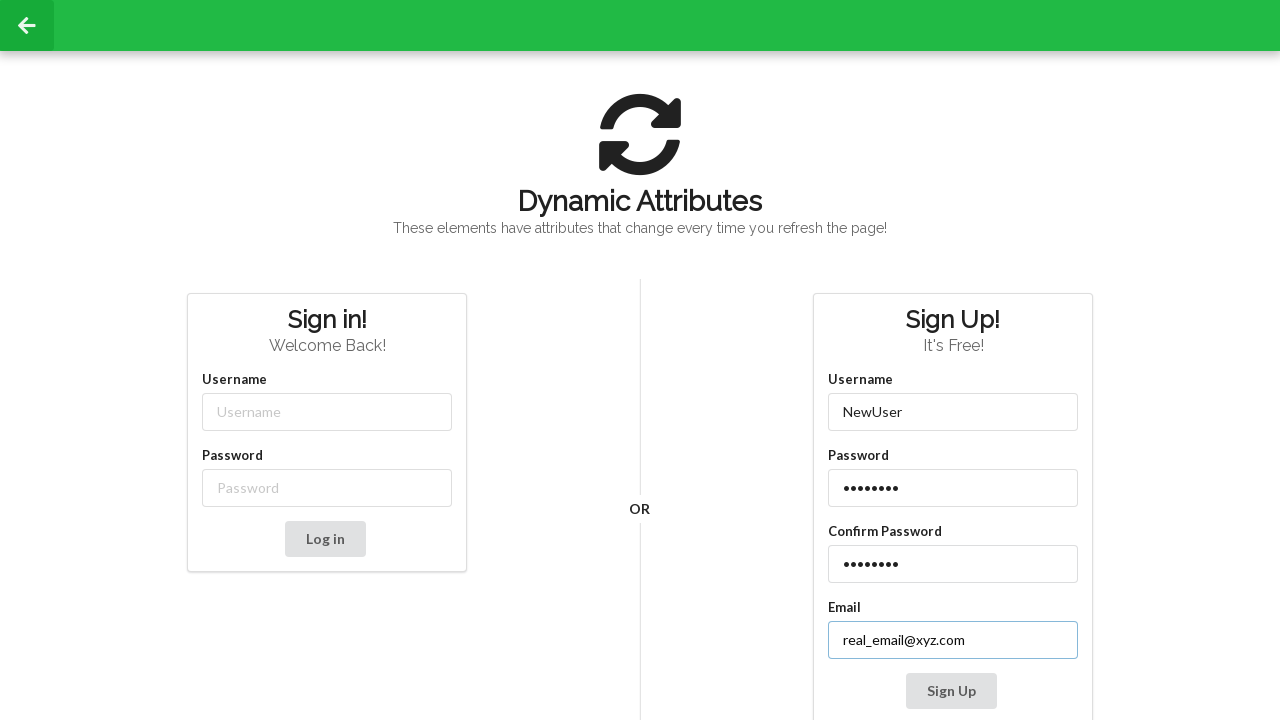

Clicked Sign Up button to submit the form at (951, 691) on xpath=//button[contains(text(), 'Sign Up')]
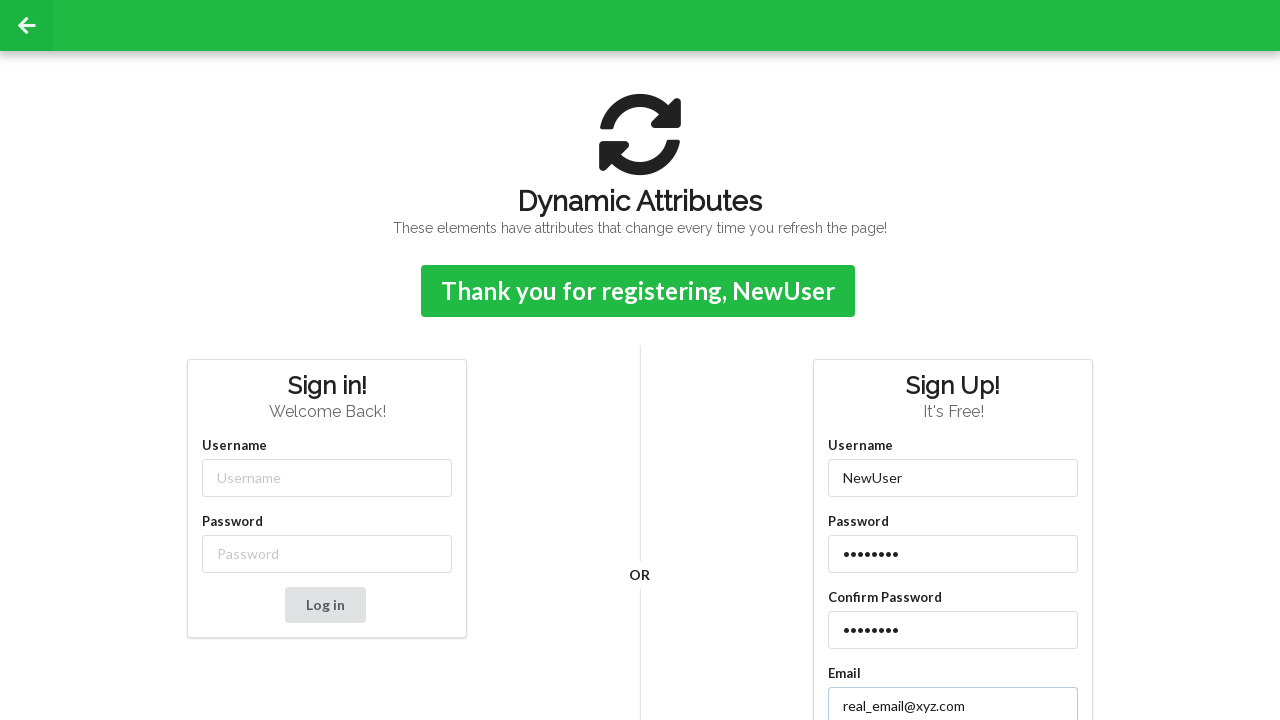

Sign-up confirmation message appeared on the page
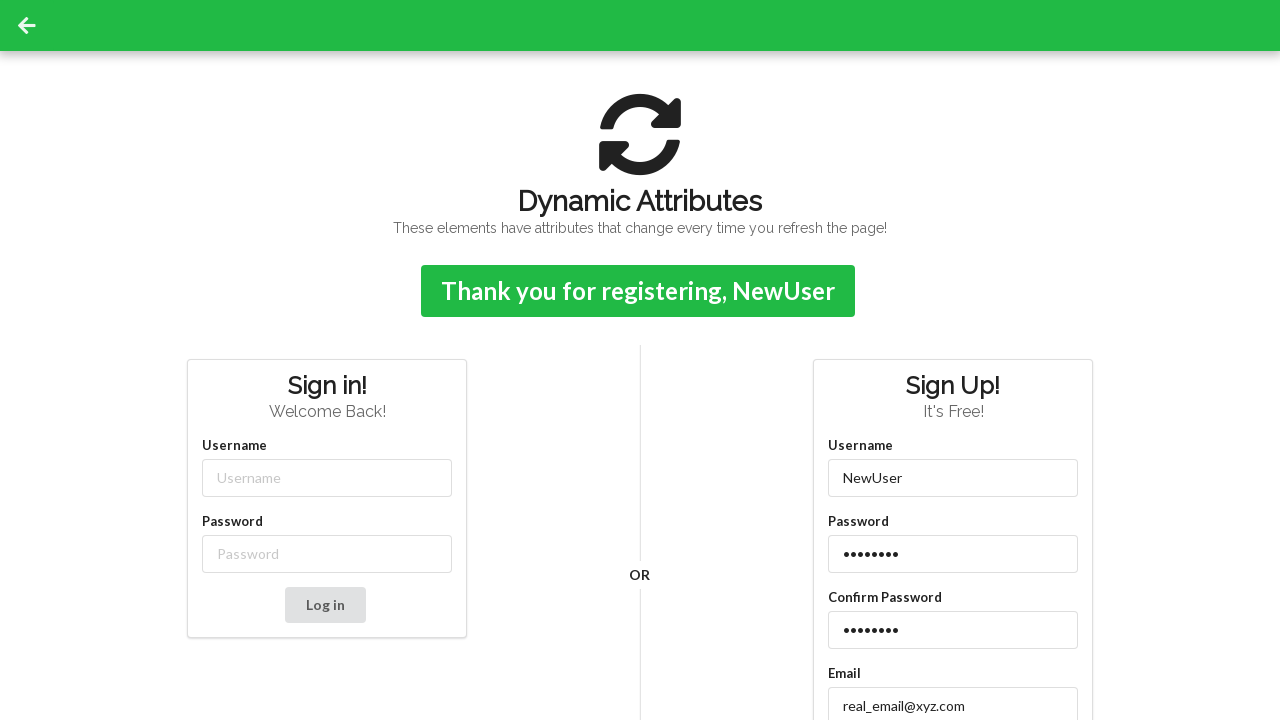

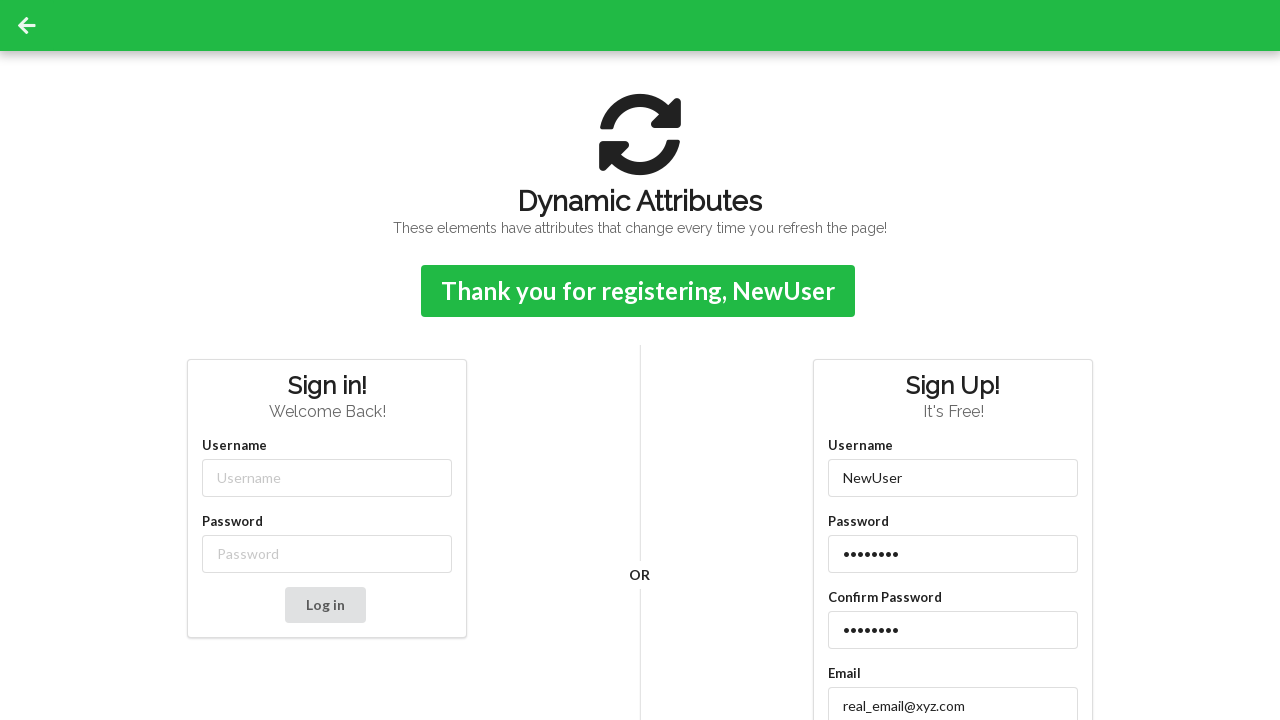